Tests selecting non-consecutive items using Ctrl+click functionality

Starting URL: https://automationfc.github.io/jquery-selectable/

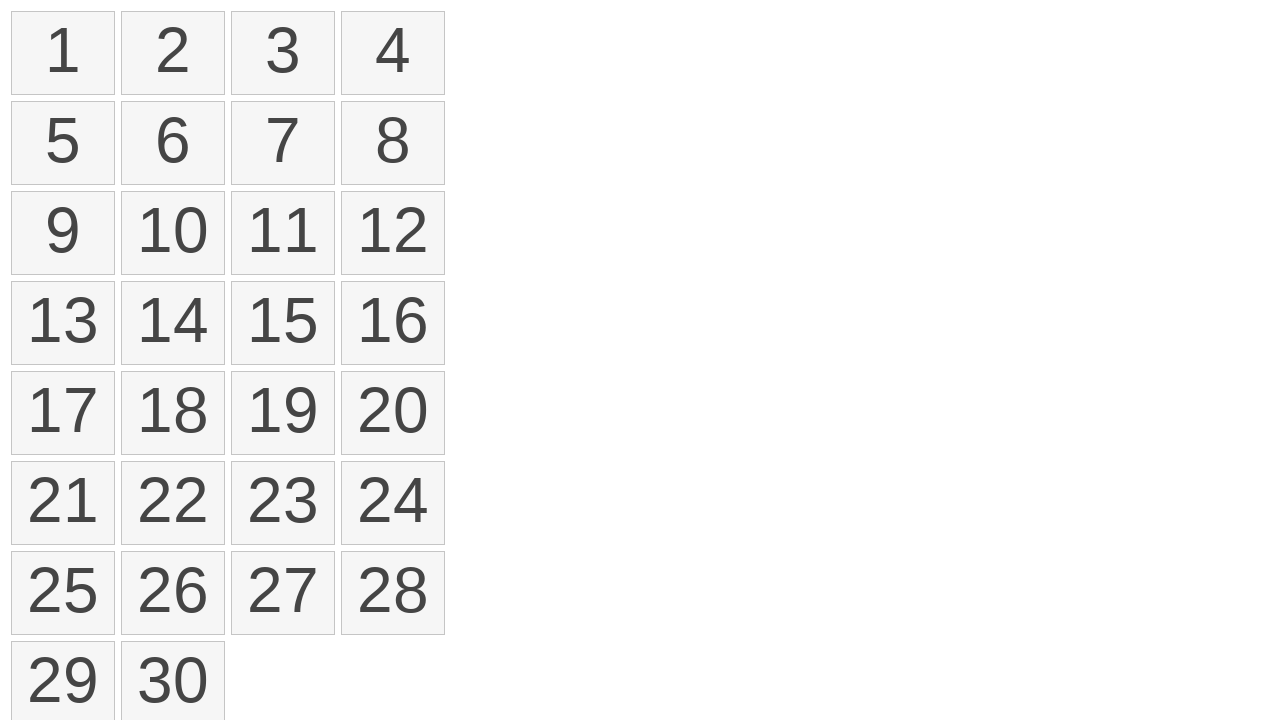

Located all selectable list items
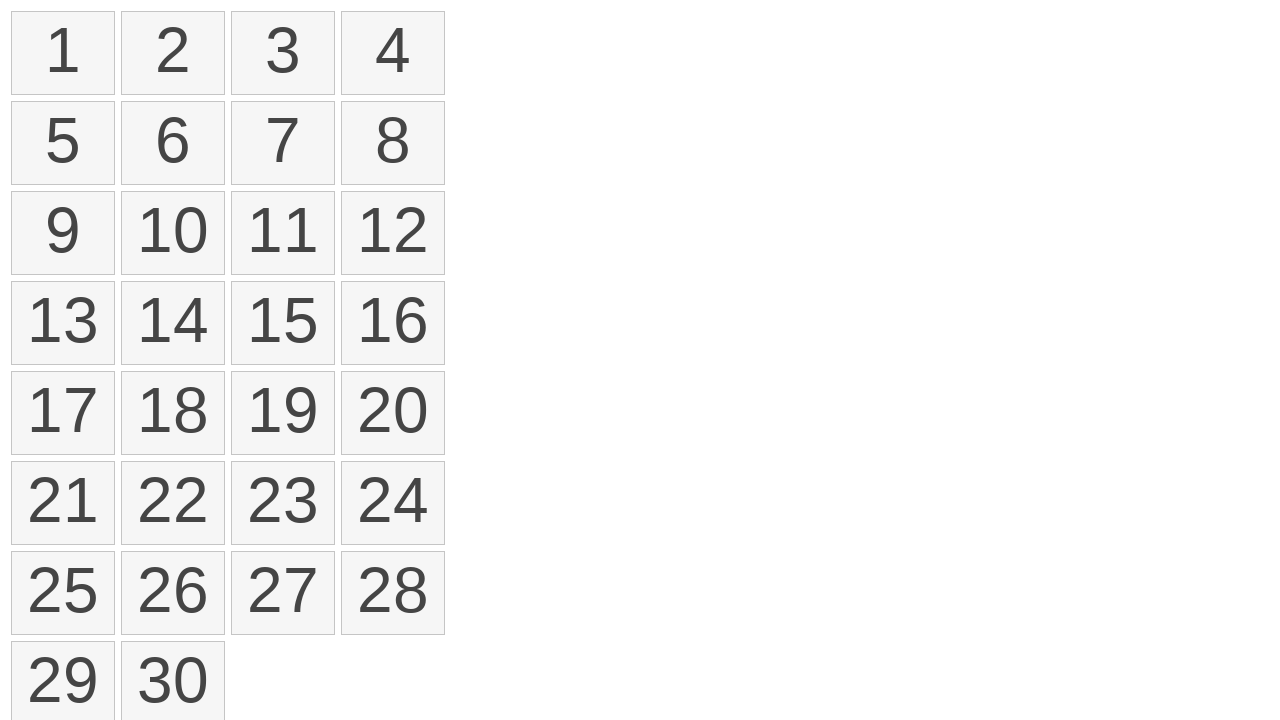

Pressed Ctrl key down to enable multi-select mode
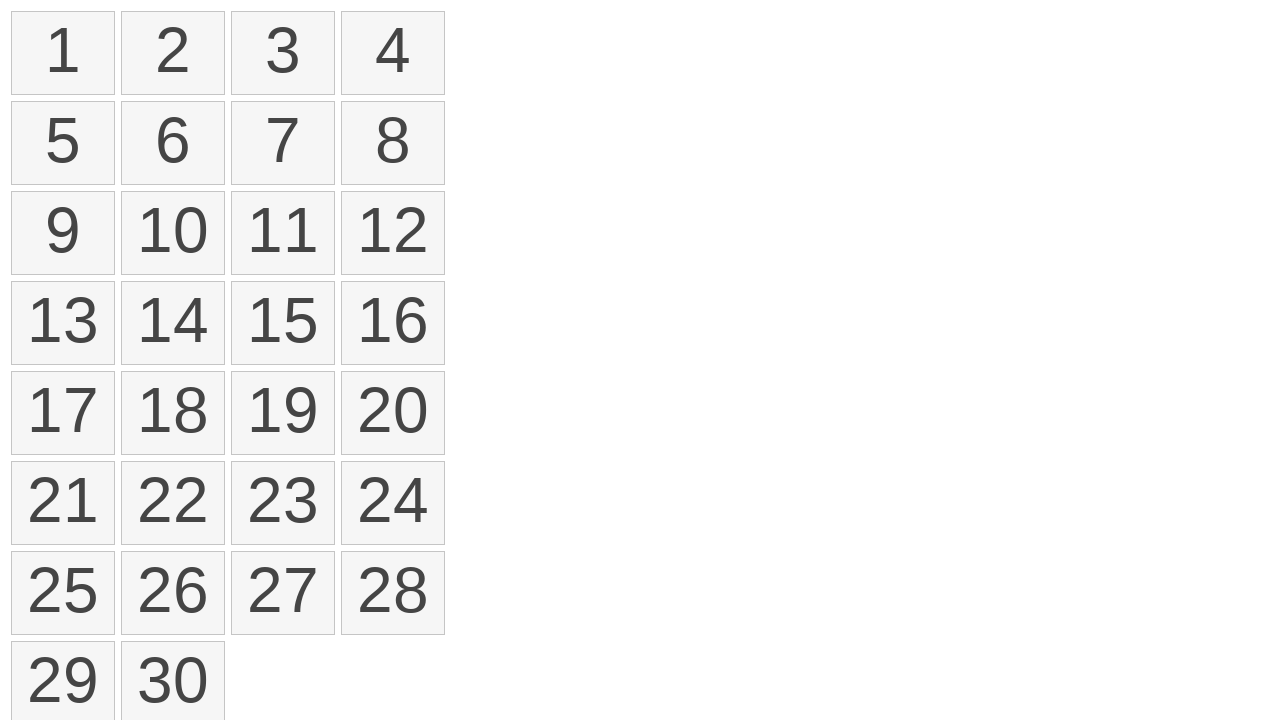

Ctrl+clicked on item 13 (index 12) at (63, 323) on ol#selectable > li >> nth=12
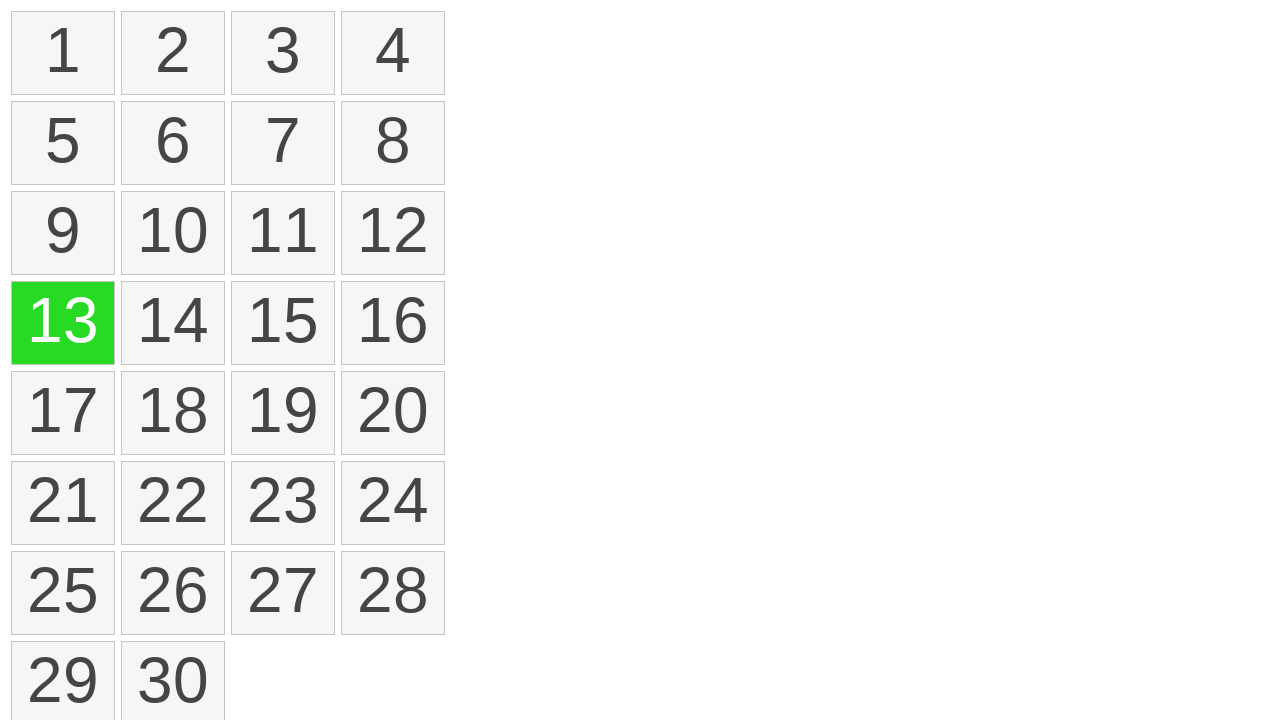

Ctrl+clicked on item 10 (index 9) at (173, 233) on ol#selectable > li >> nth=9
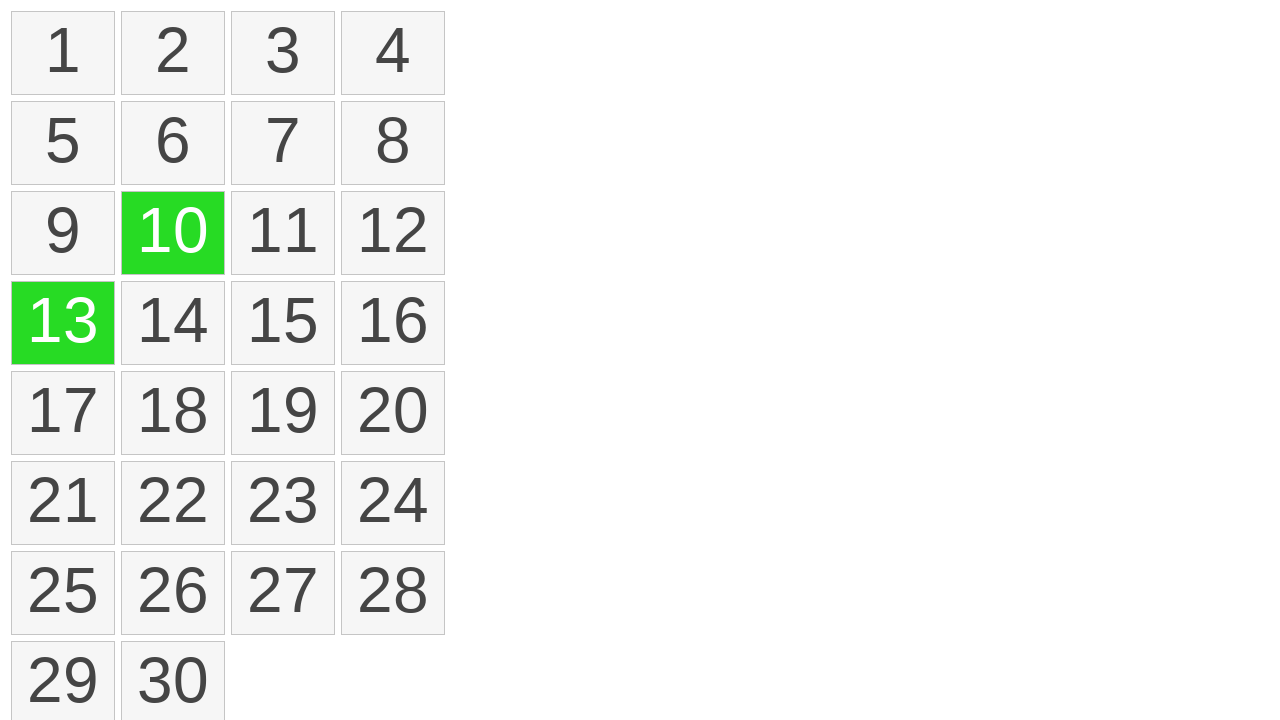

Released Ctrl key
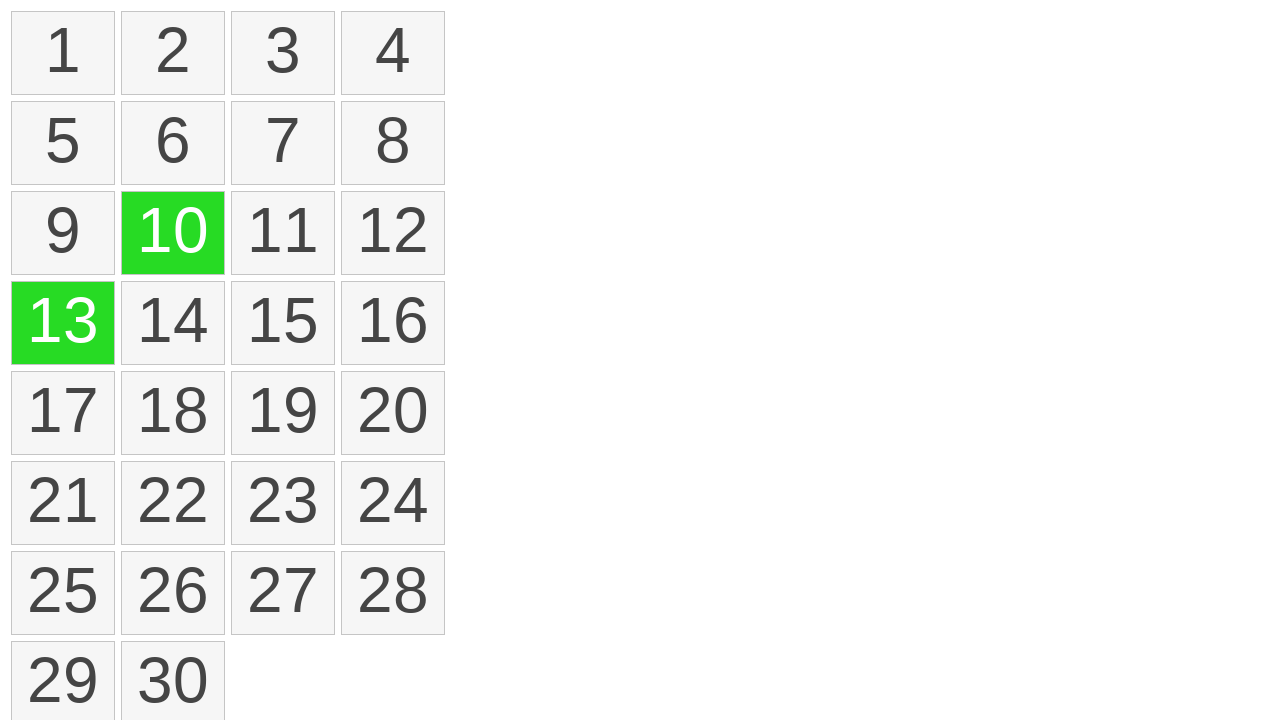

Located all selected items (ui-selected class)
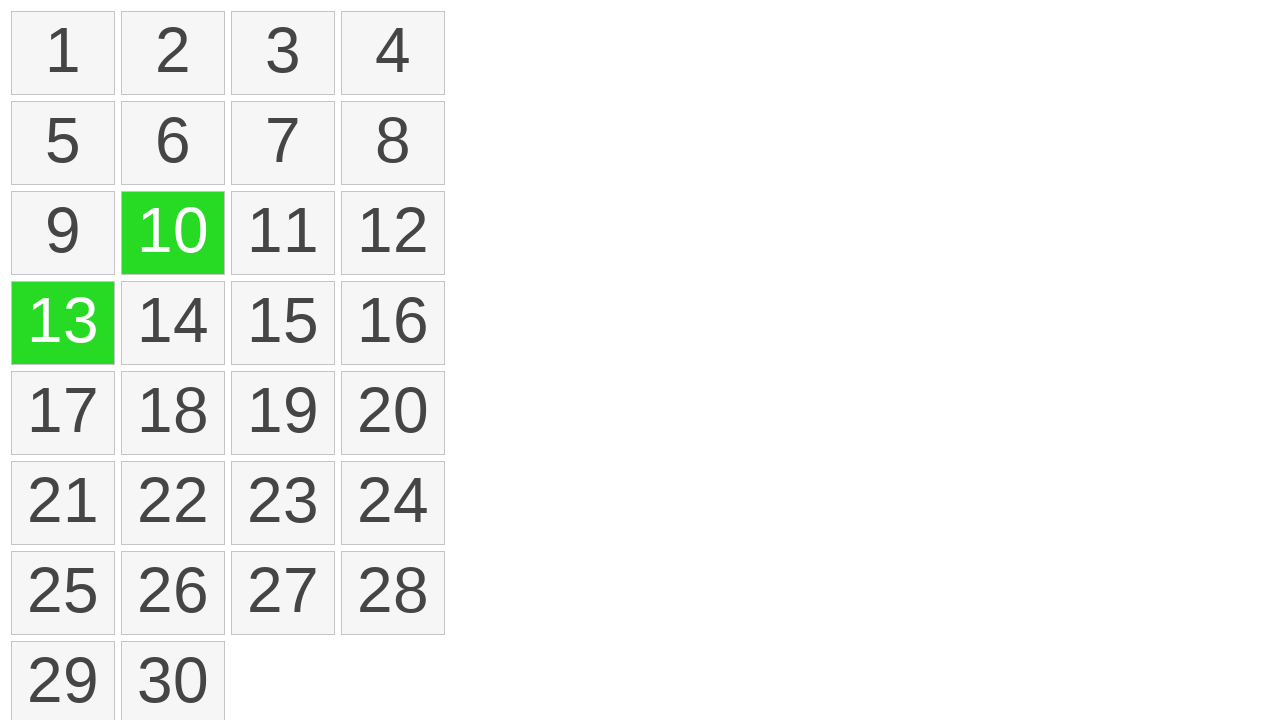

Verified that exactly 2 items are selected
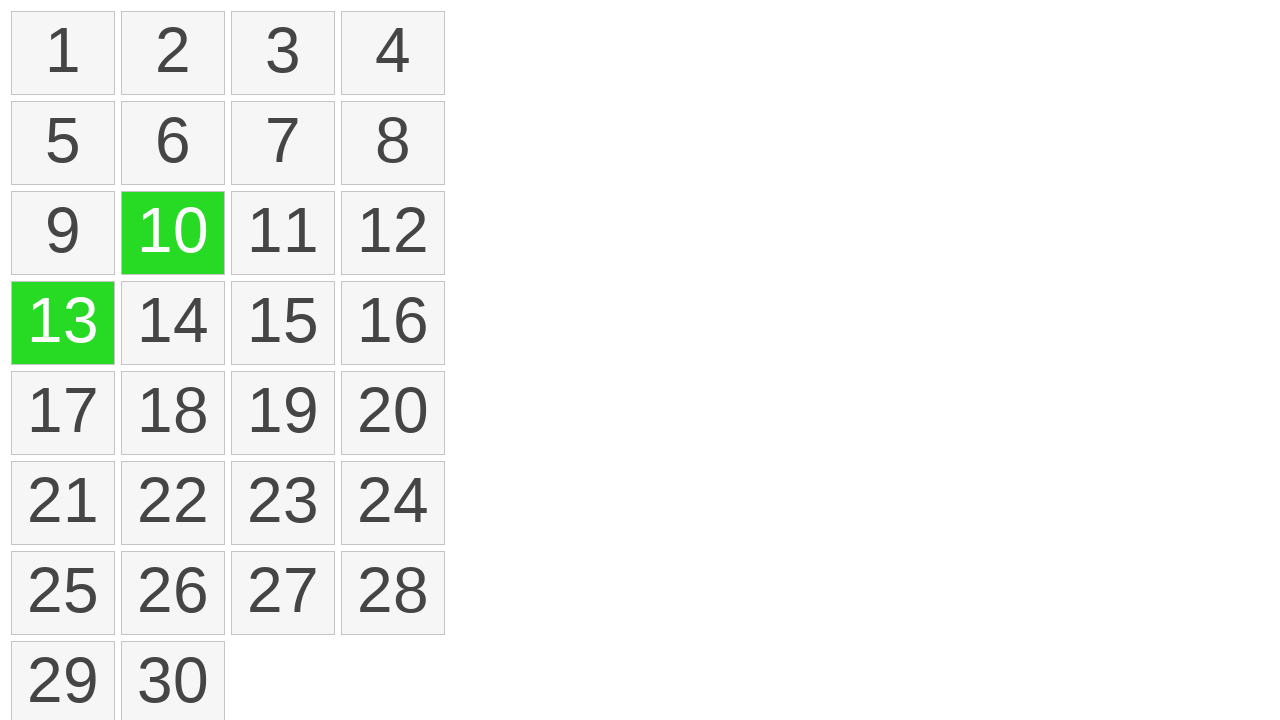

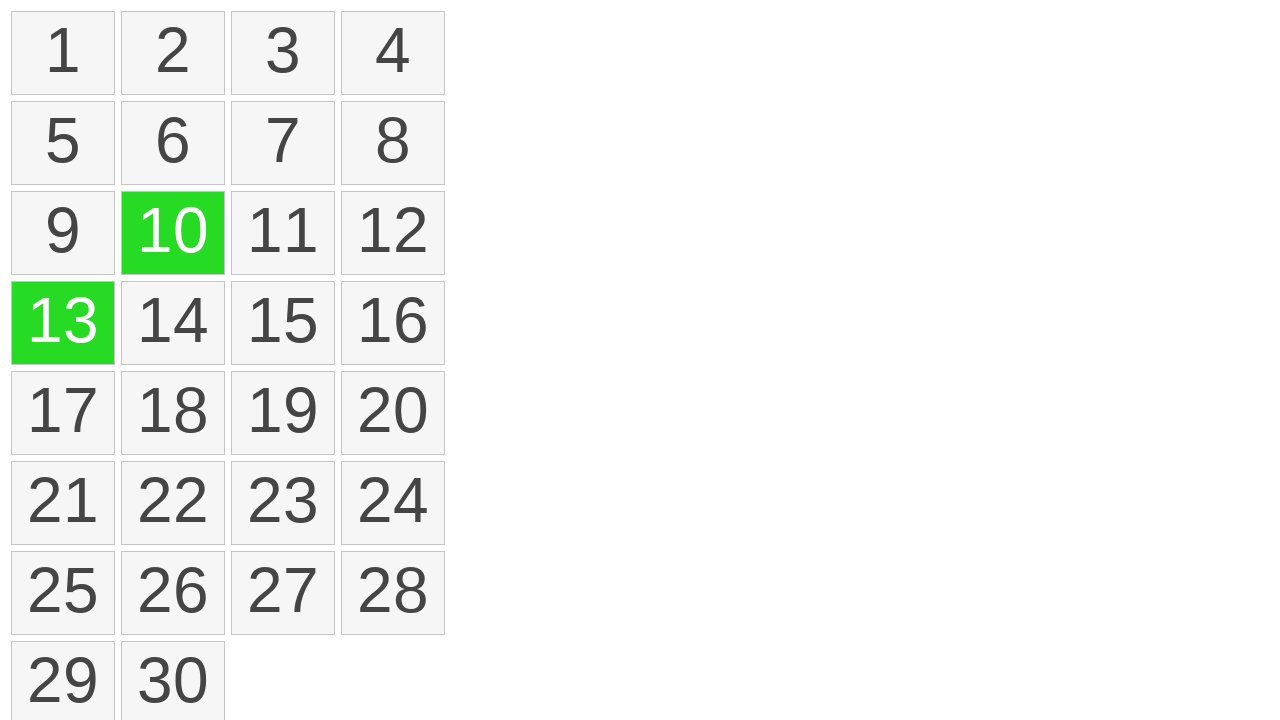